Navigates to a Brazilian business directory, clicks to view the complete ranking, then navigates through paginated company listings and visits individual company detail pages to verify company information is displayed.

Starting URL: https://www.econodata.com.br/empresas/pa-belem/servicos

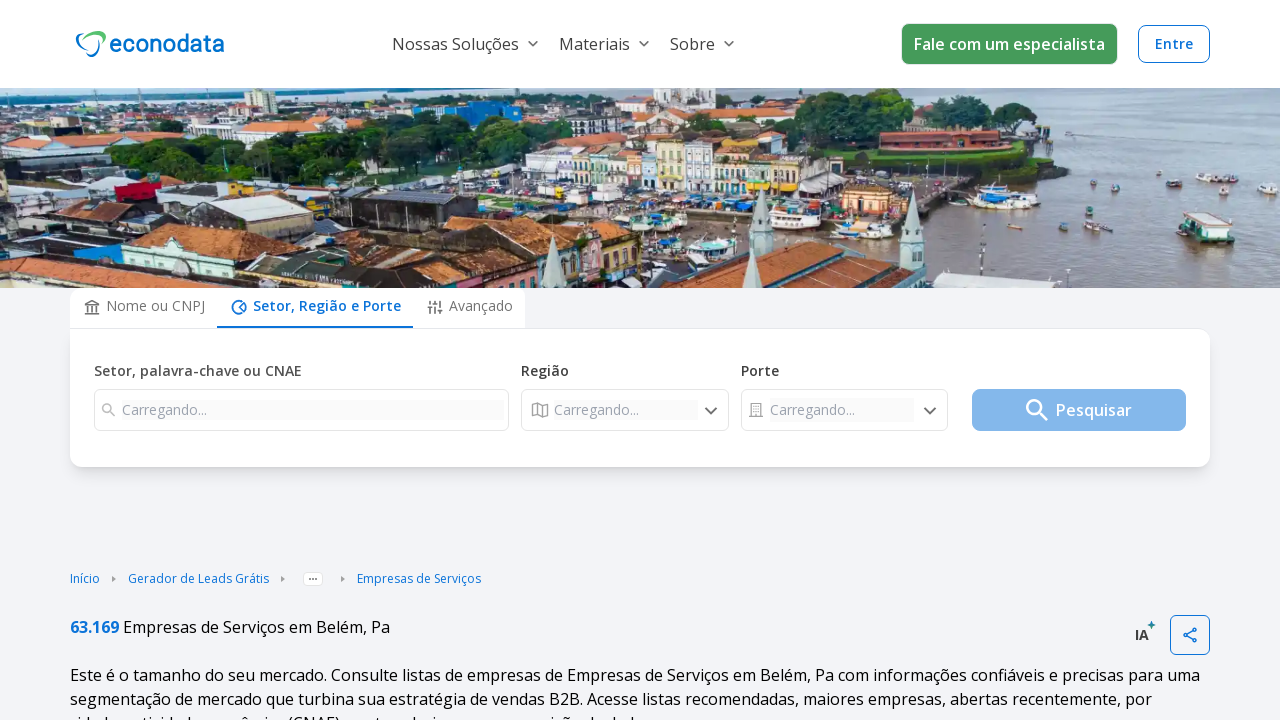

Clicked 'Ver ranking completo' to view complete ranking at (628, 360) on text=Ver ranking completo
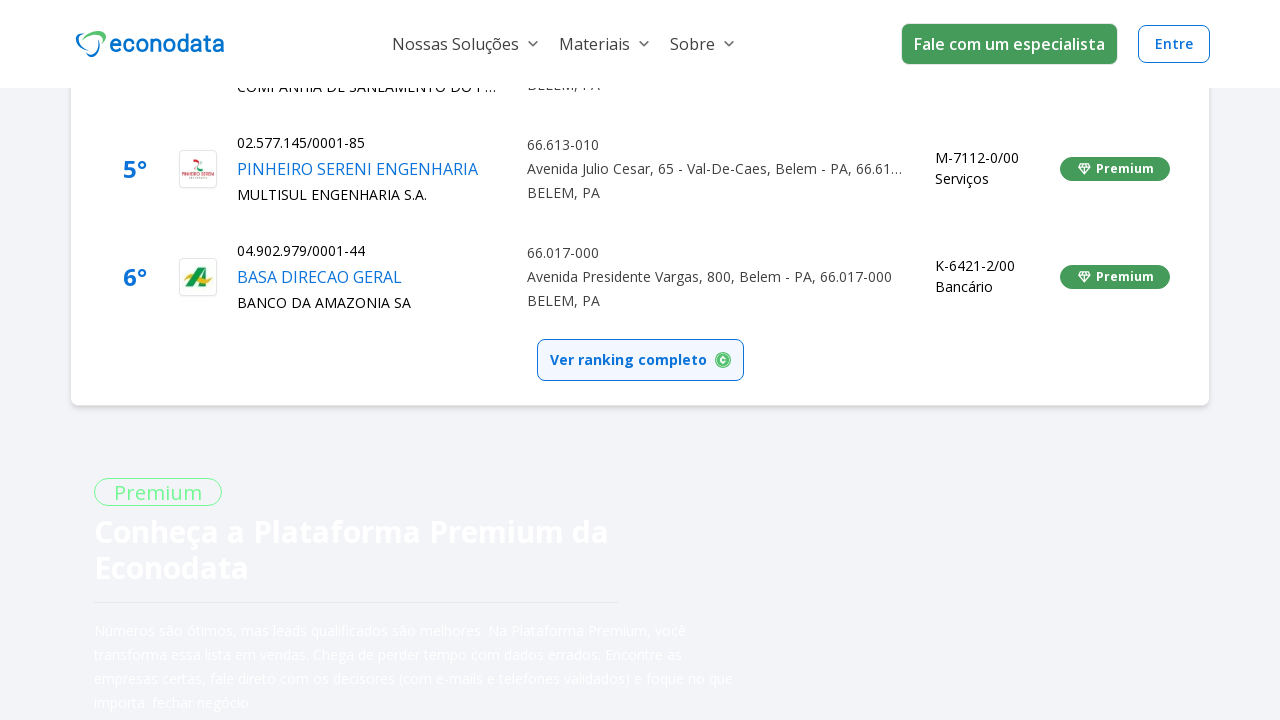

Ranking page fully loaded
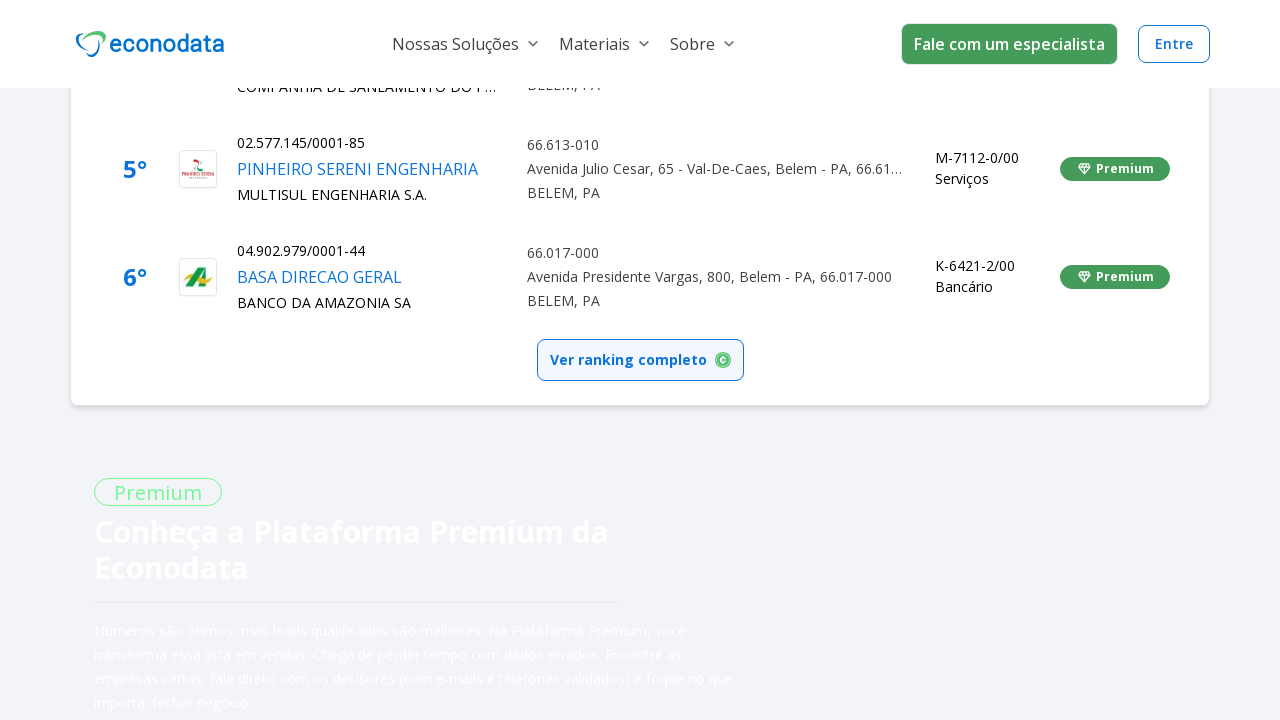

Navigated to first page of company rankings for Belém, PA services
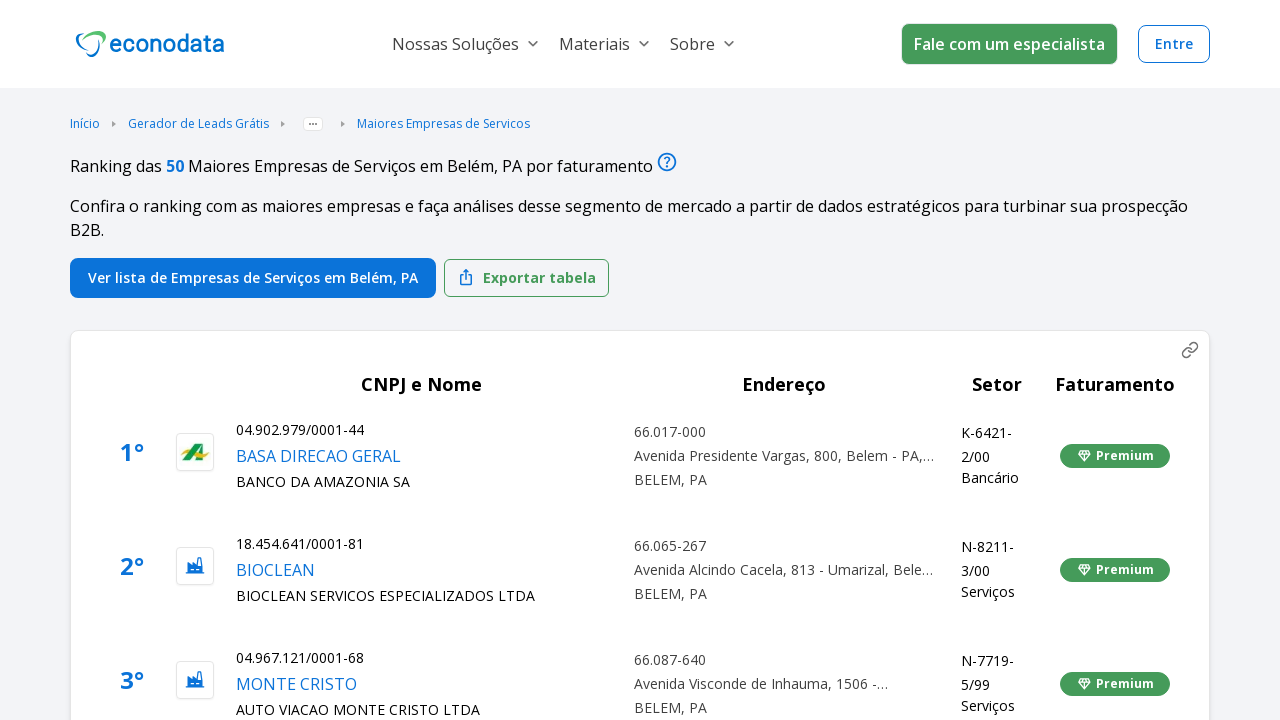

Company cards are now visible on the page
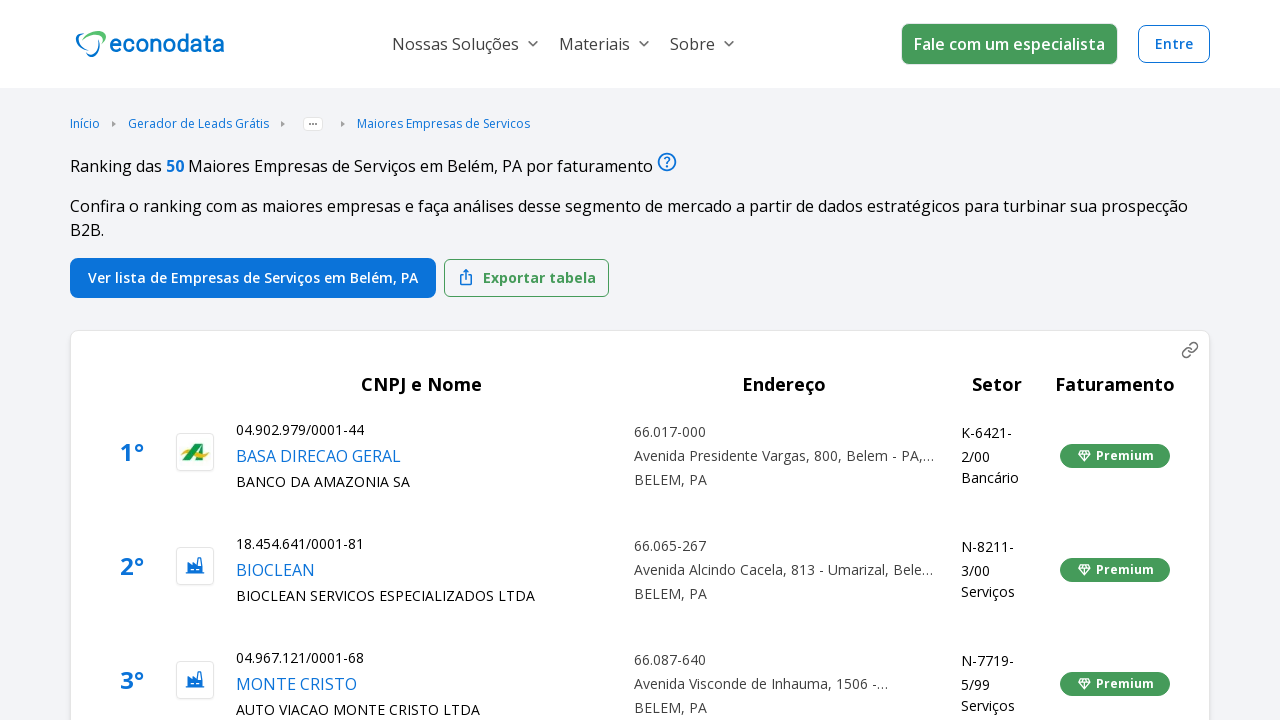

Clicked on the first company link to view details at (159, 456) on div#maiores-empresas-card-tabela a >> nth=0
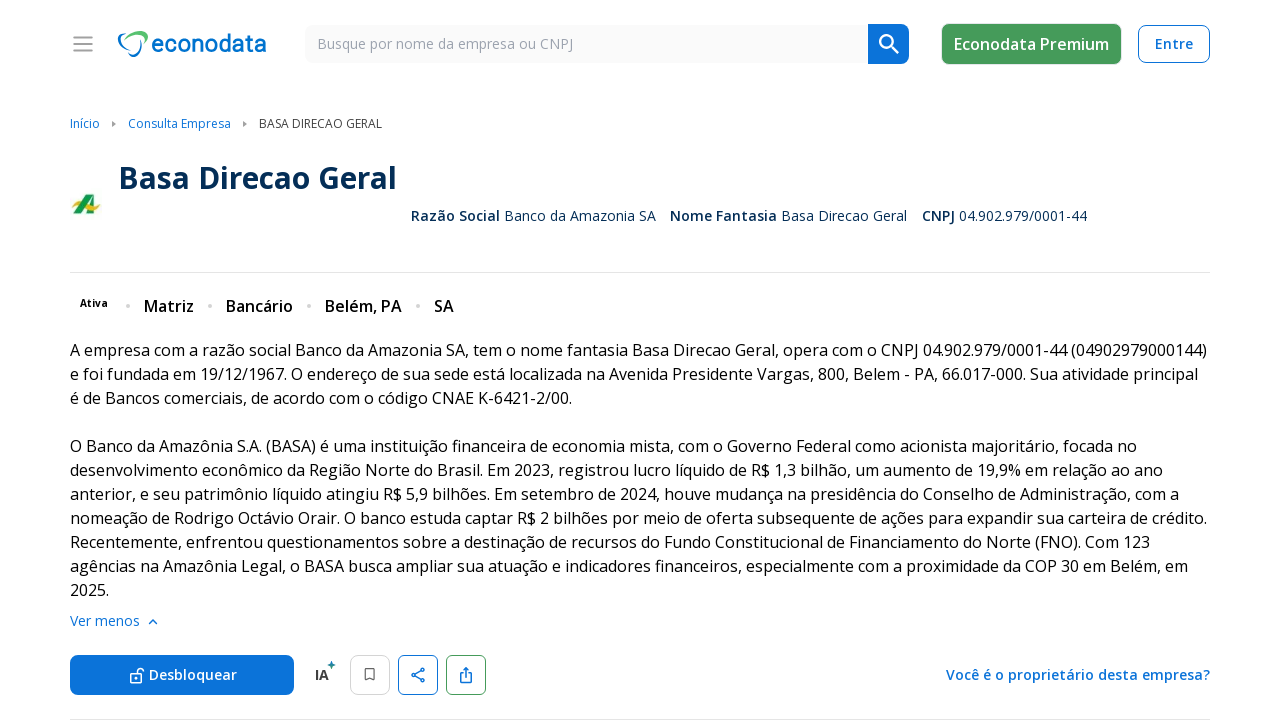

Company detail page fully loaded
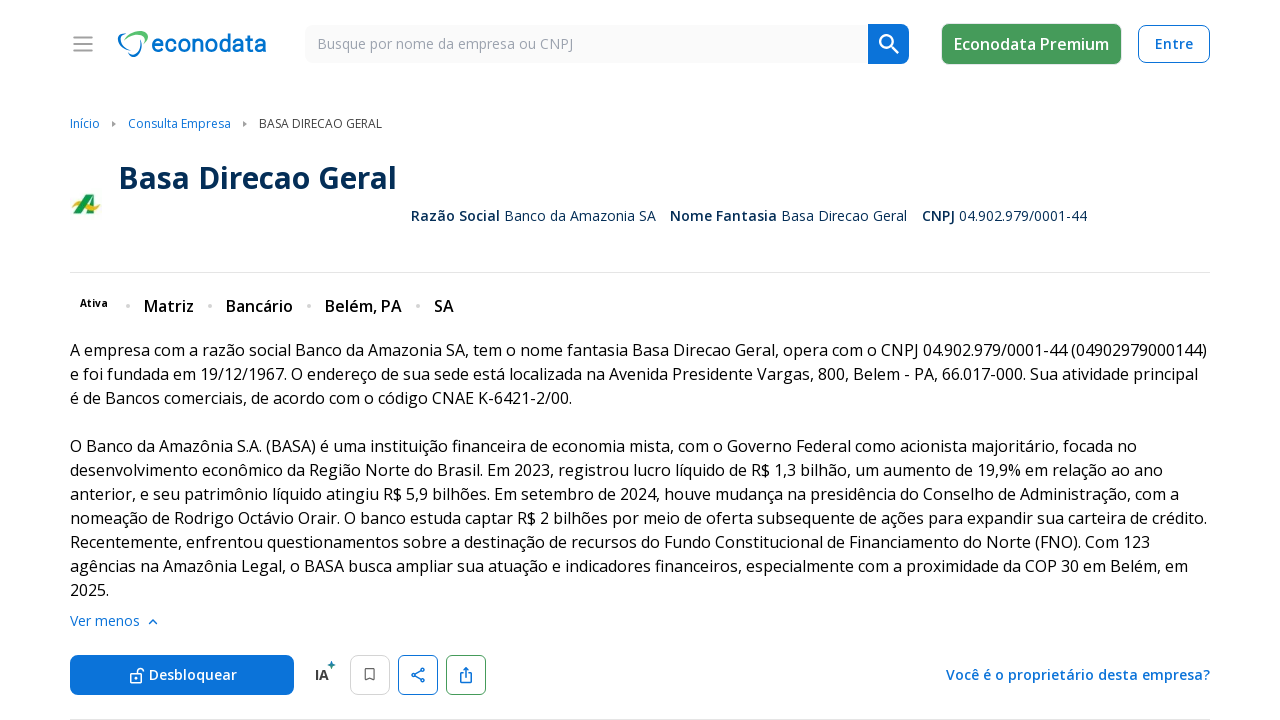

Company legal name (razão social) element is visible
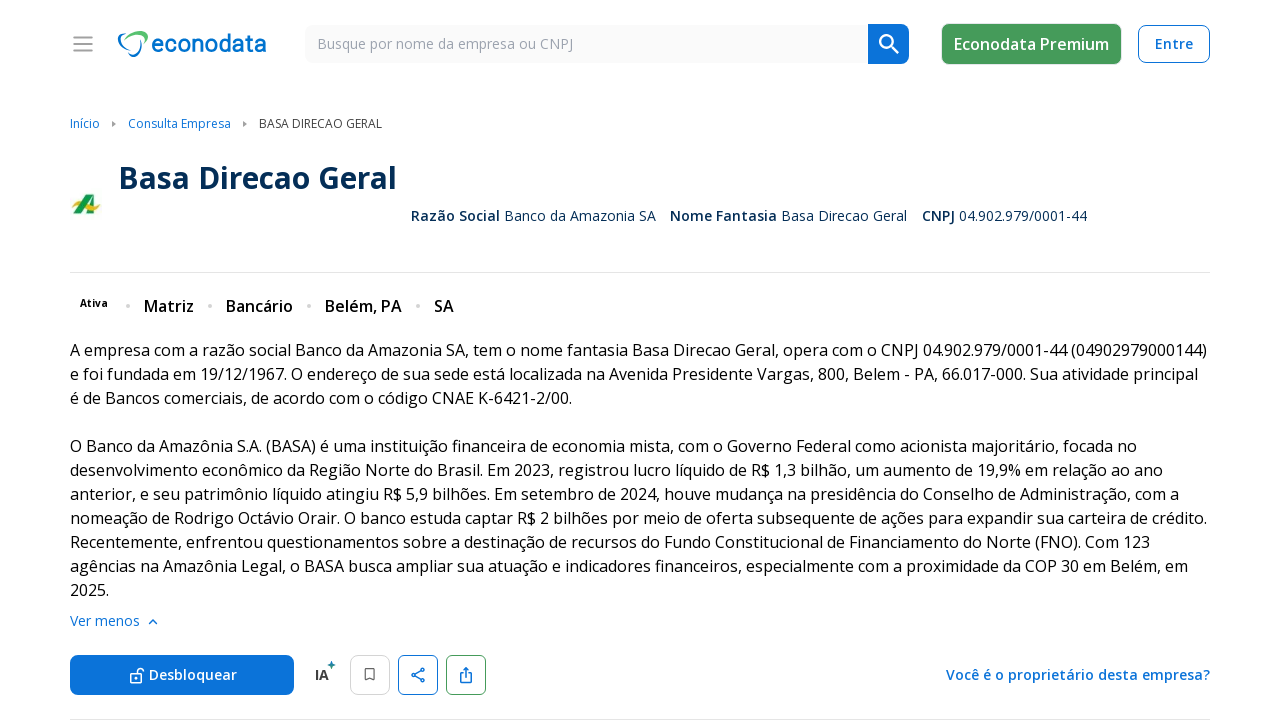

Company CNPJ element is visible
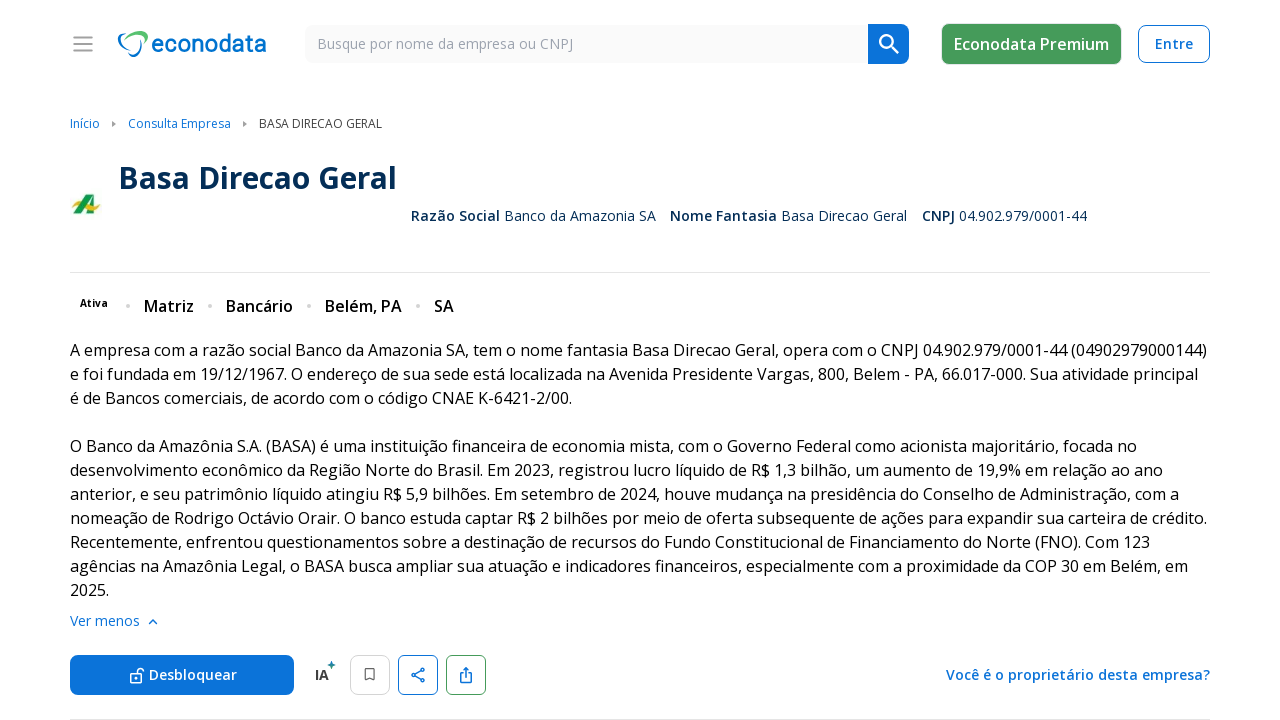

Navigated back to company listing page
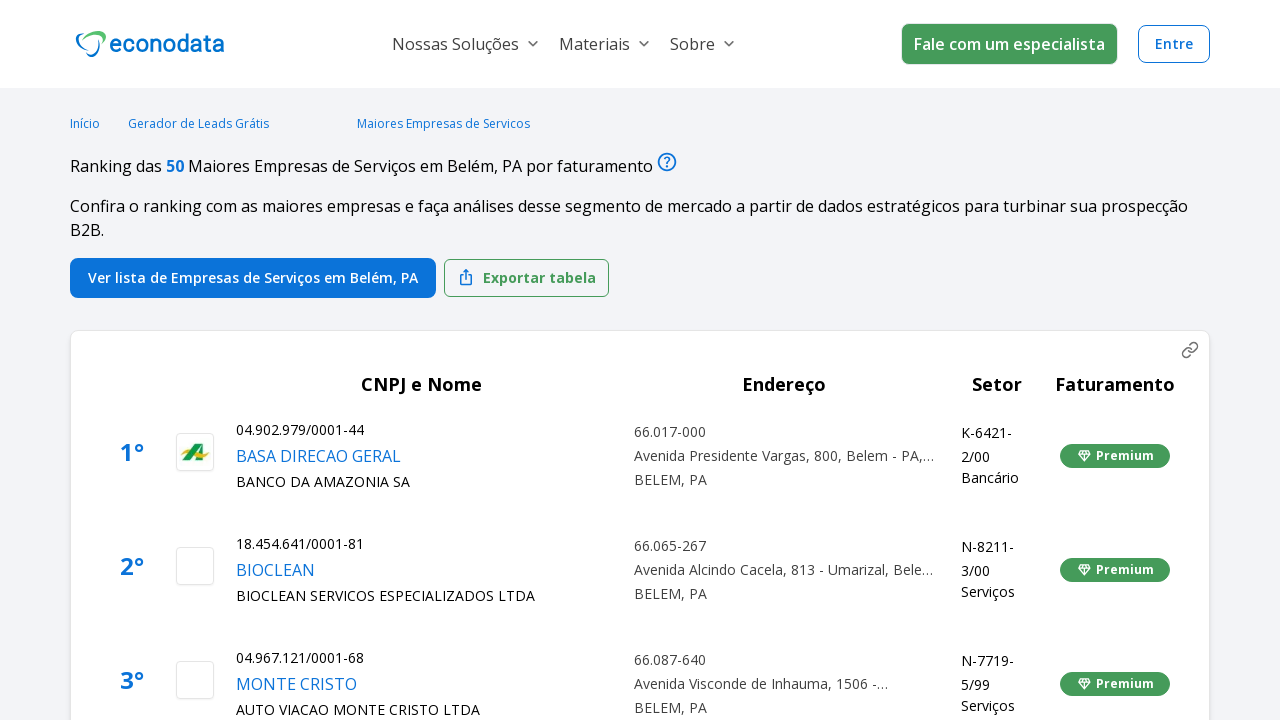

Navigated to page 2 of company rankings
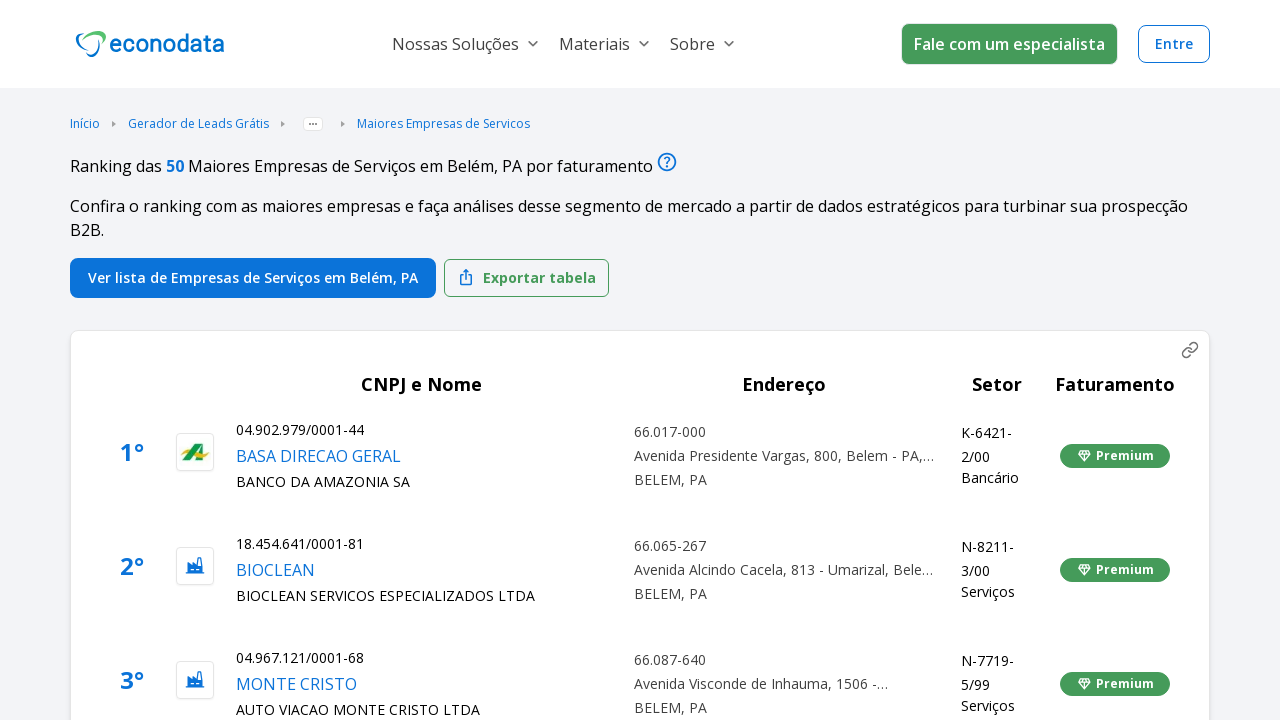

Page 2 company listings are now visible
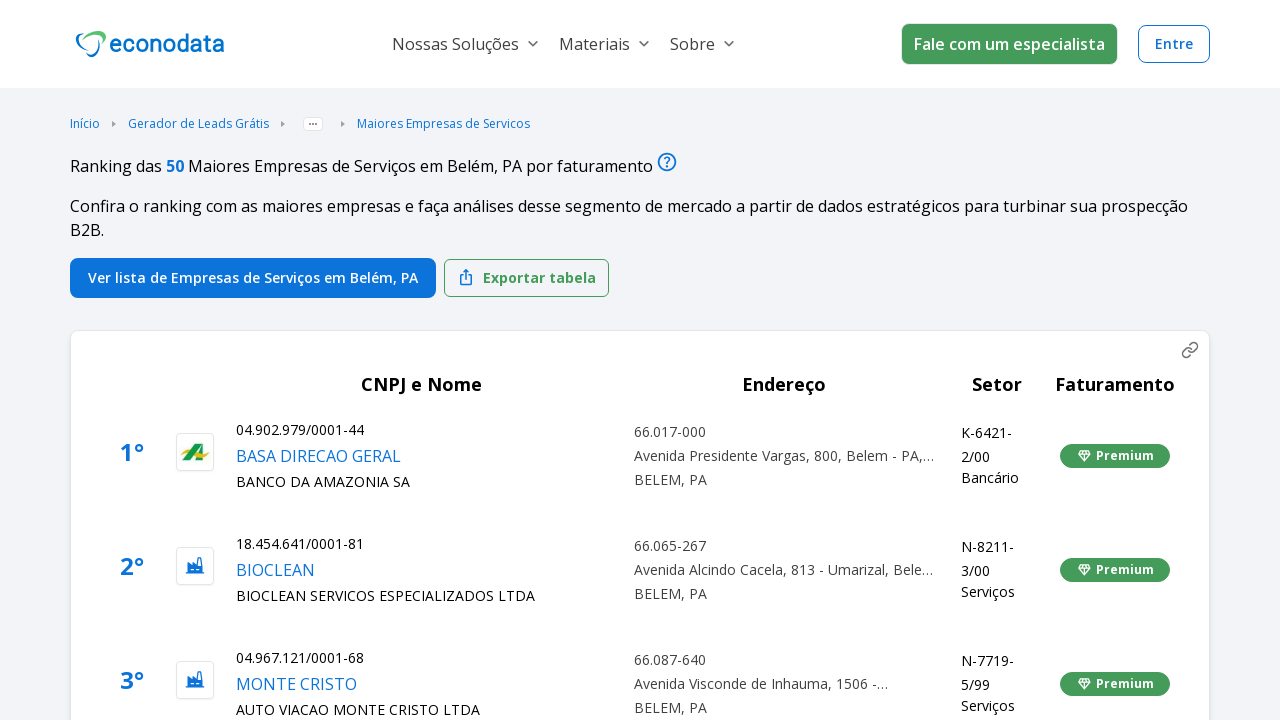

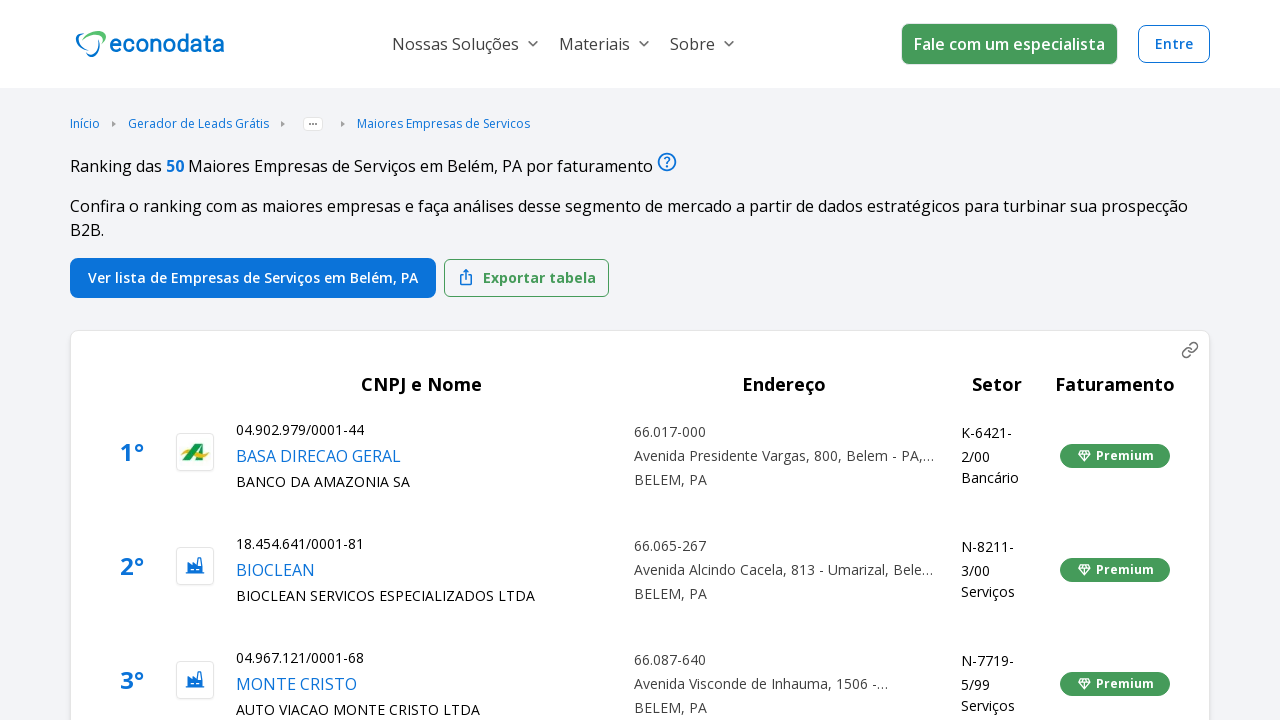